Tests appending text to an existing input field by focusing, moving cursor to end, and typing additional text

Starting URL: https://letcode.in/edit

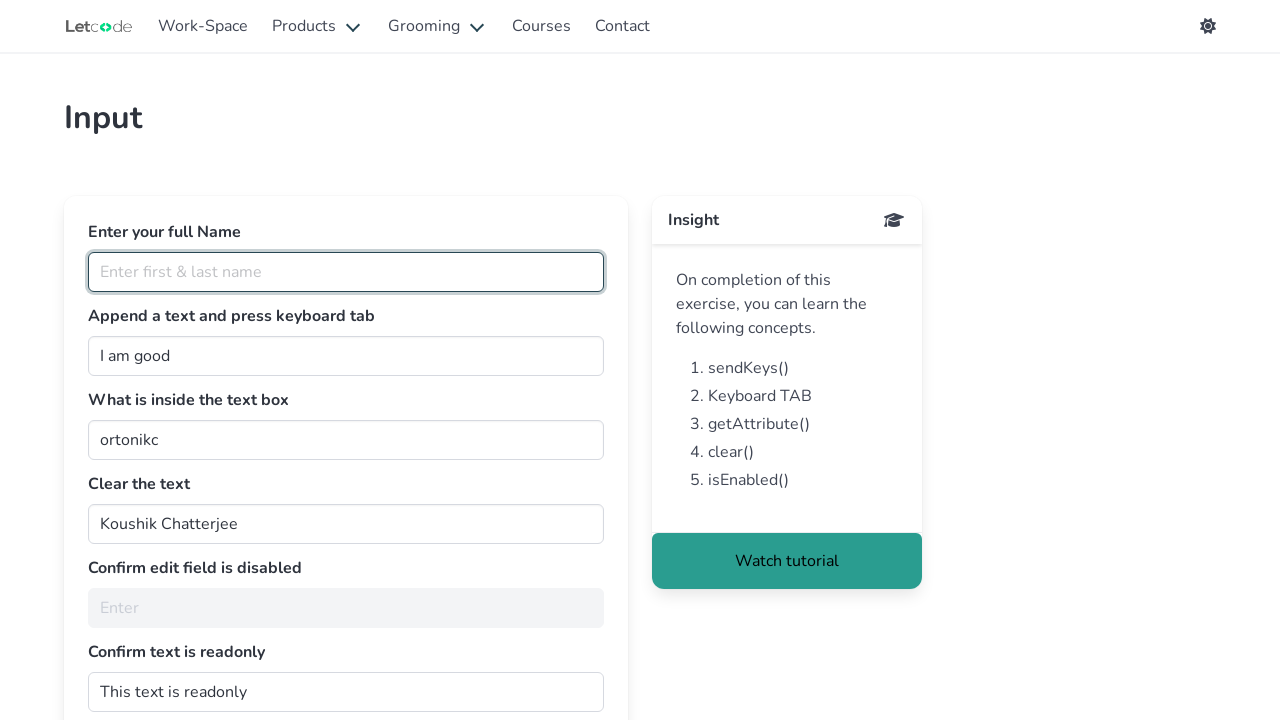

Focused on the join input field on #join
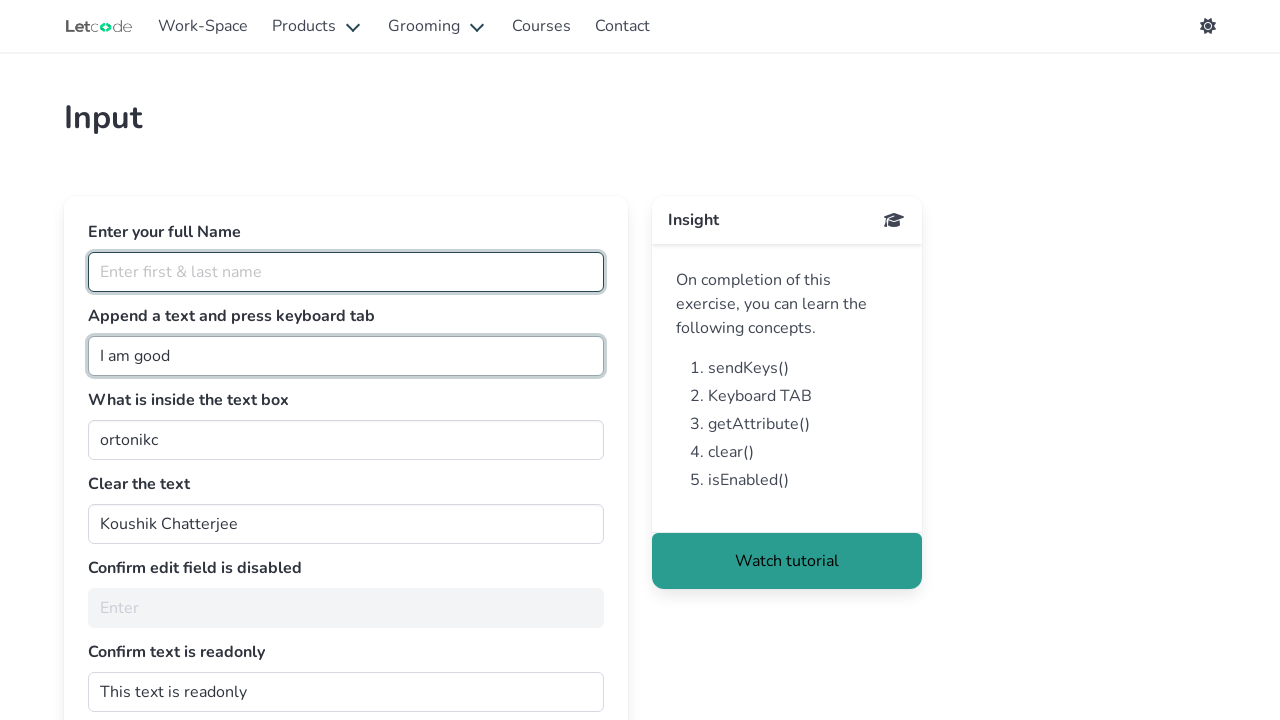

Pressed End key to move cursor to end of text
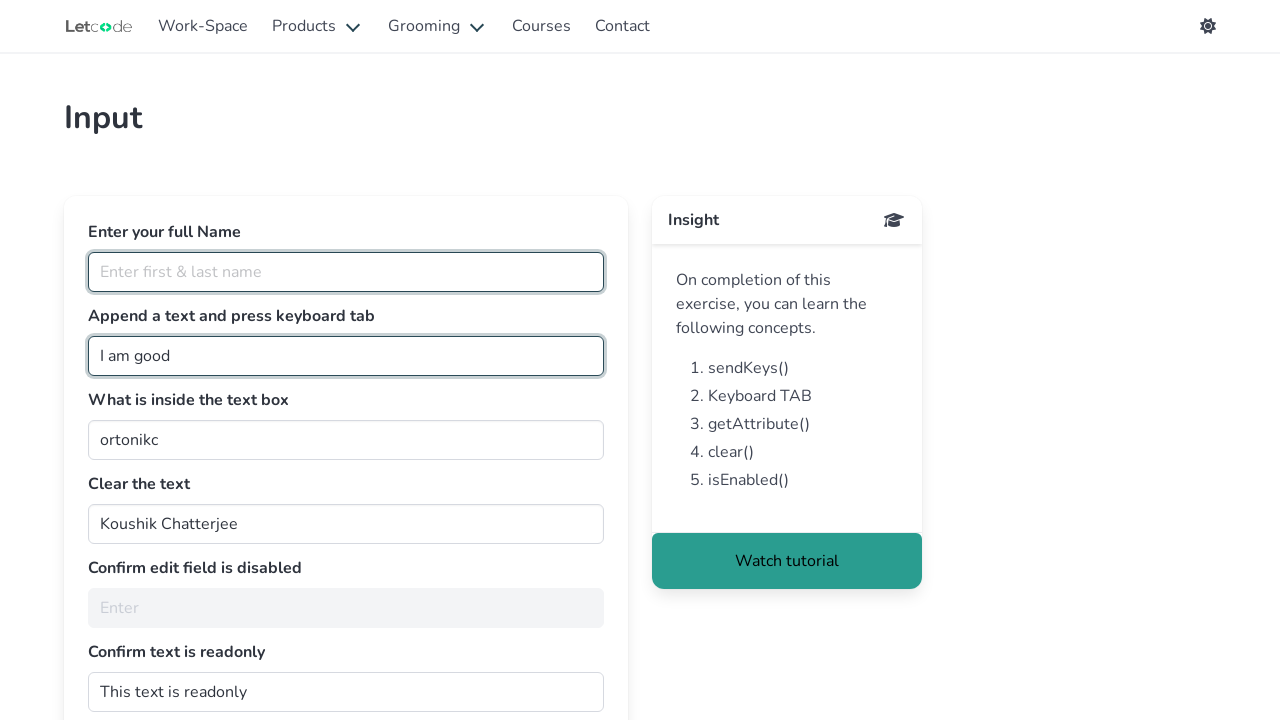

Appended ' human' text to the input field on #join
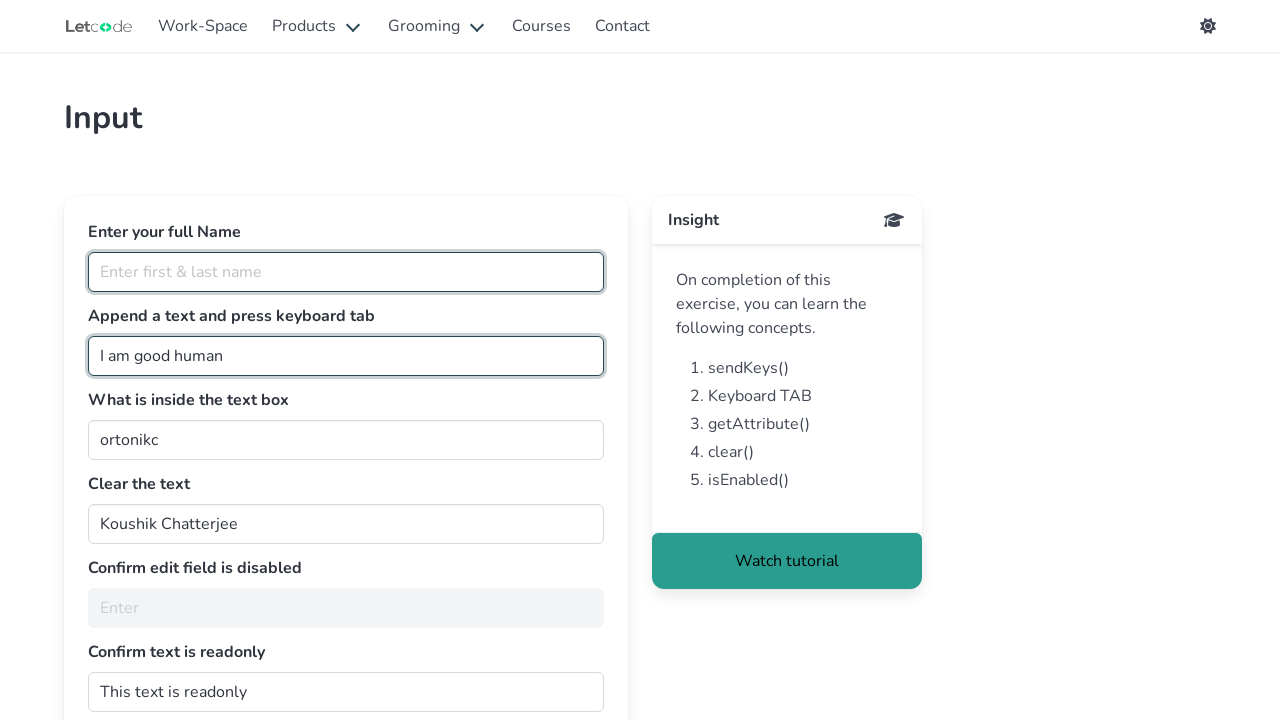

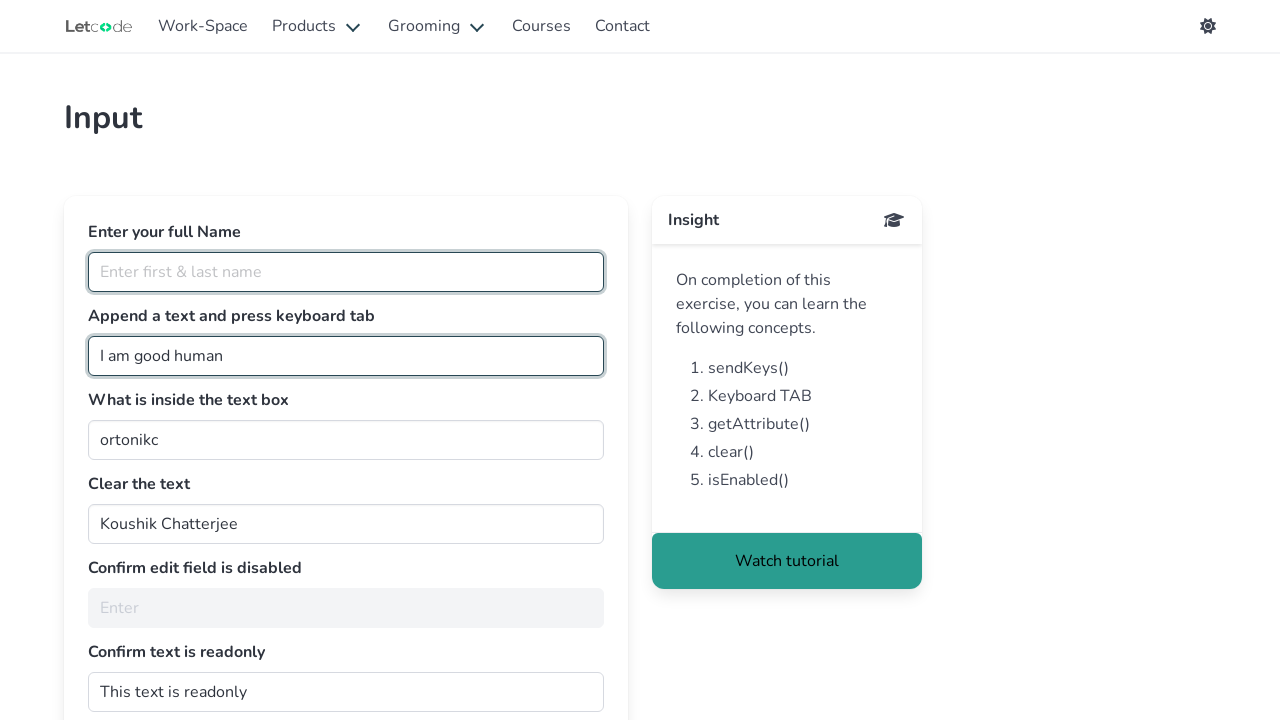